Tests keyboard key press functionality by pressing the tab key without targeting a specific element, then verifying the result text displays the correct key pressed.

Starting URL: http://the-internet.herokuapp.com/key_presses

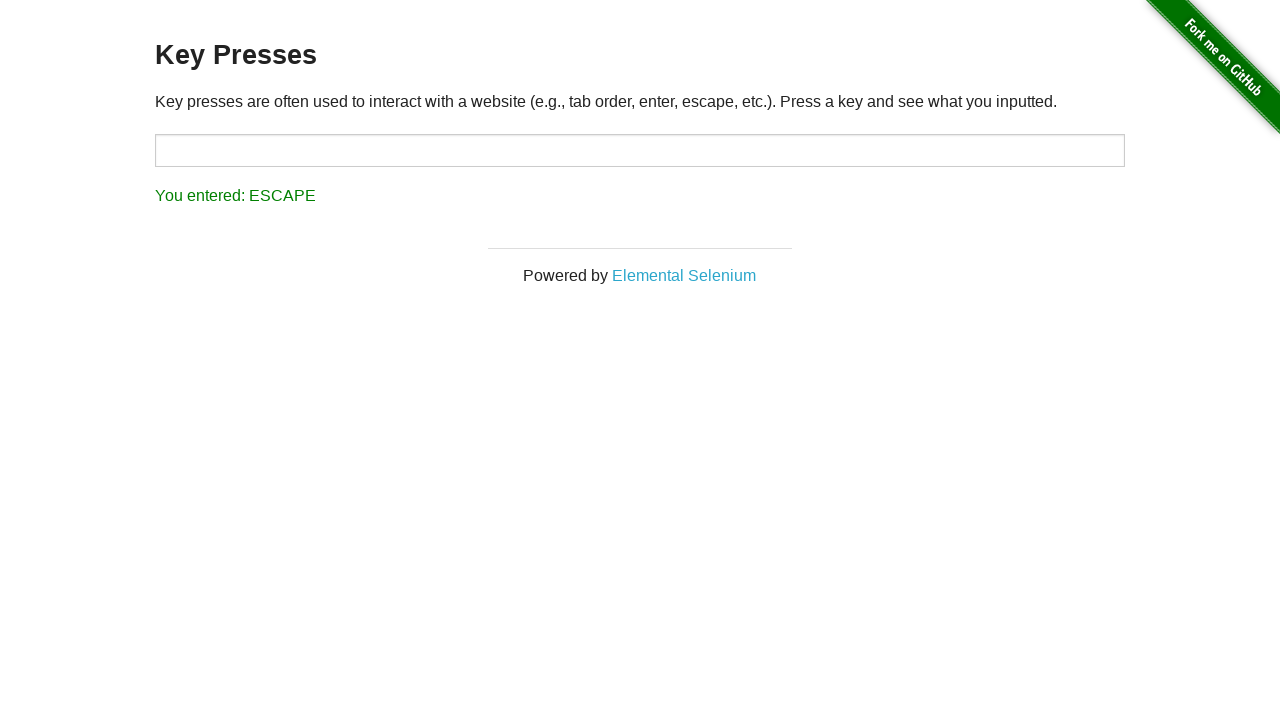

Navigated to key presses test page
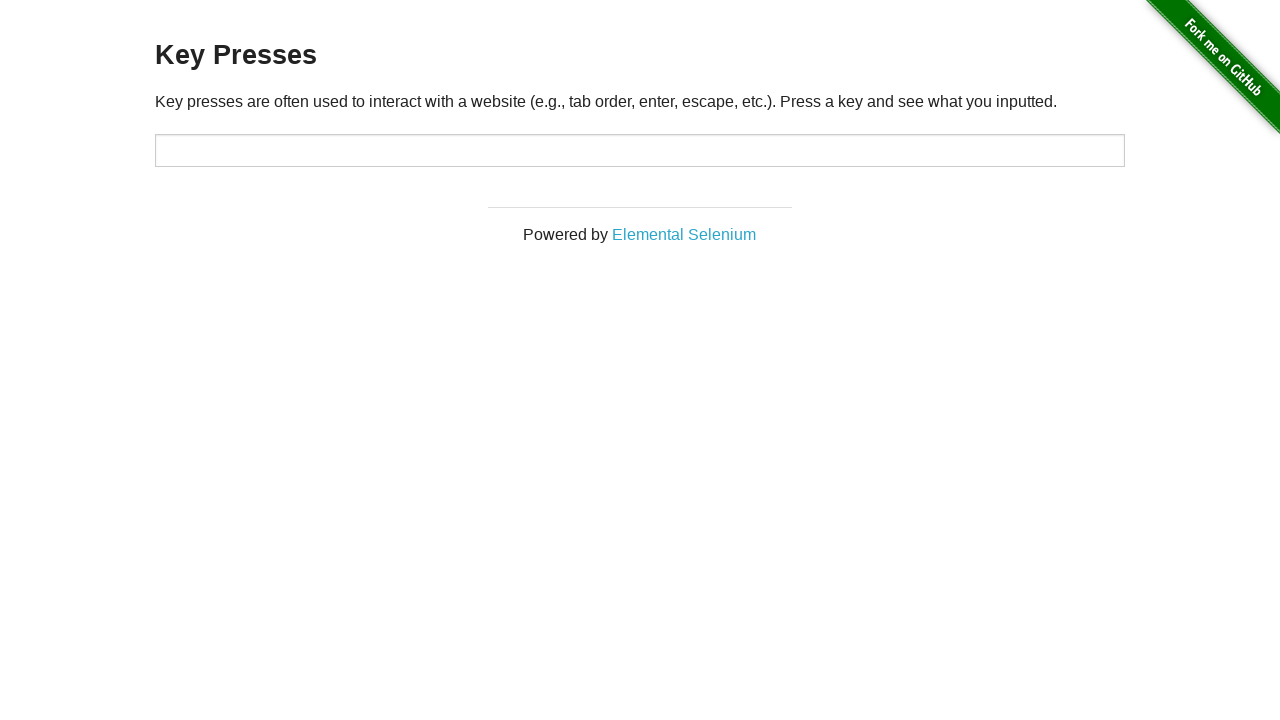

Pressed Tab key without targeting specific element
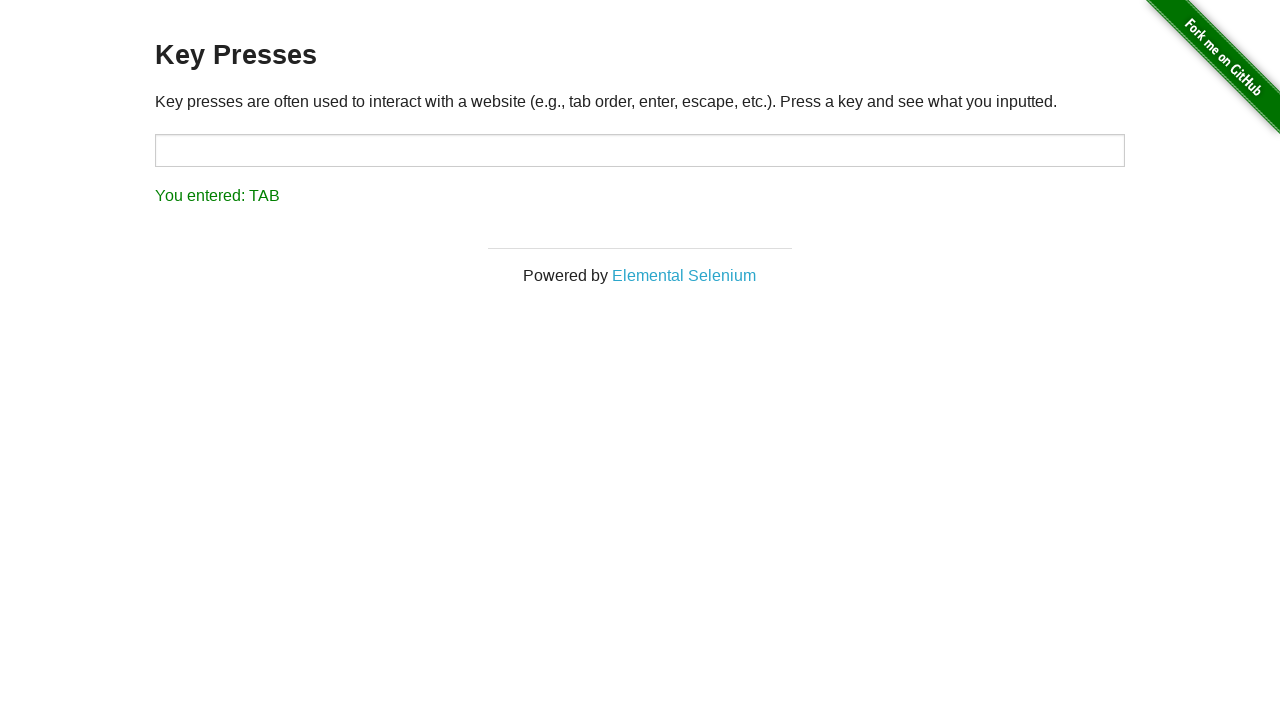

Result element loaded
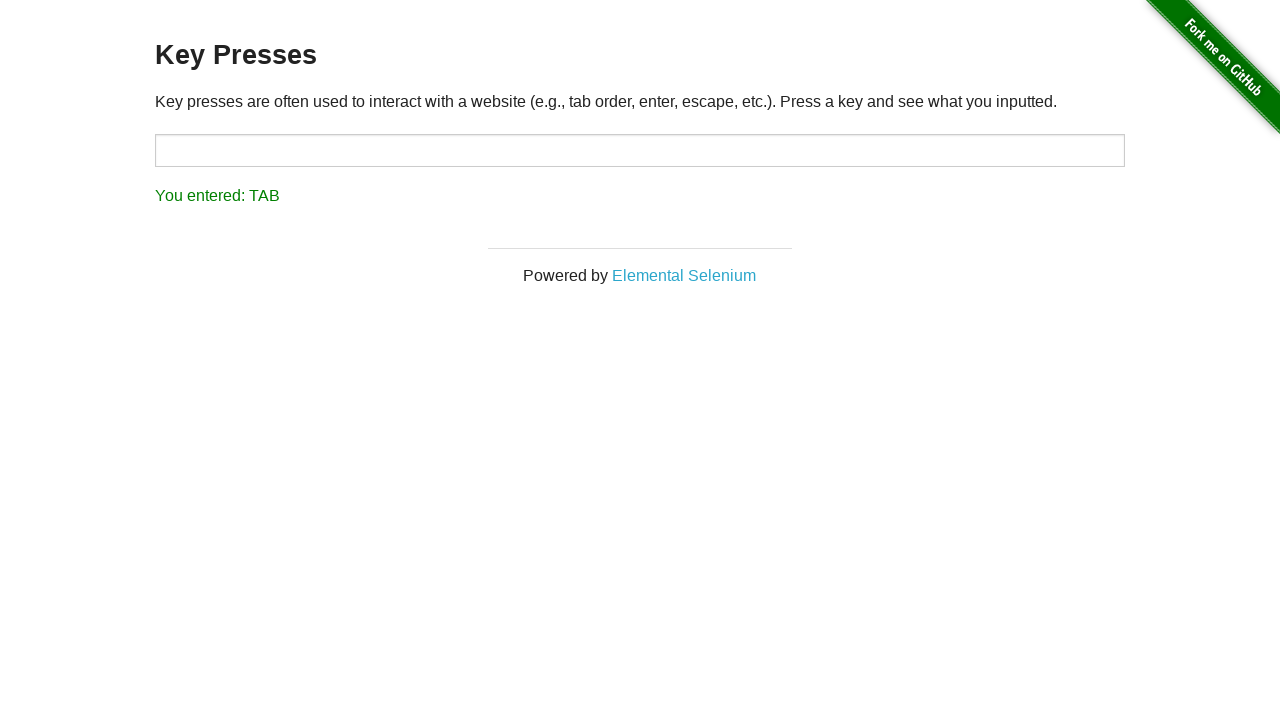

Retrieved result text content
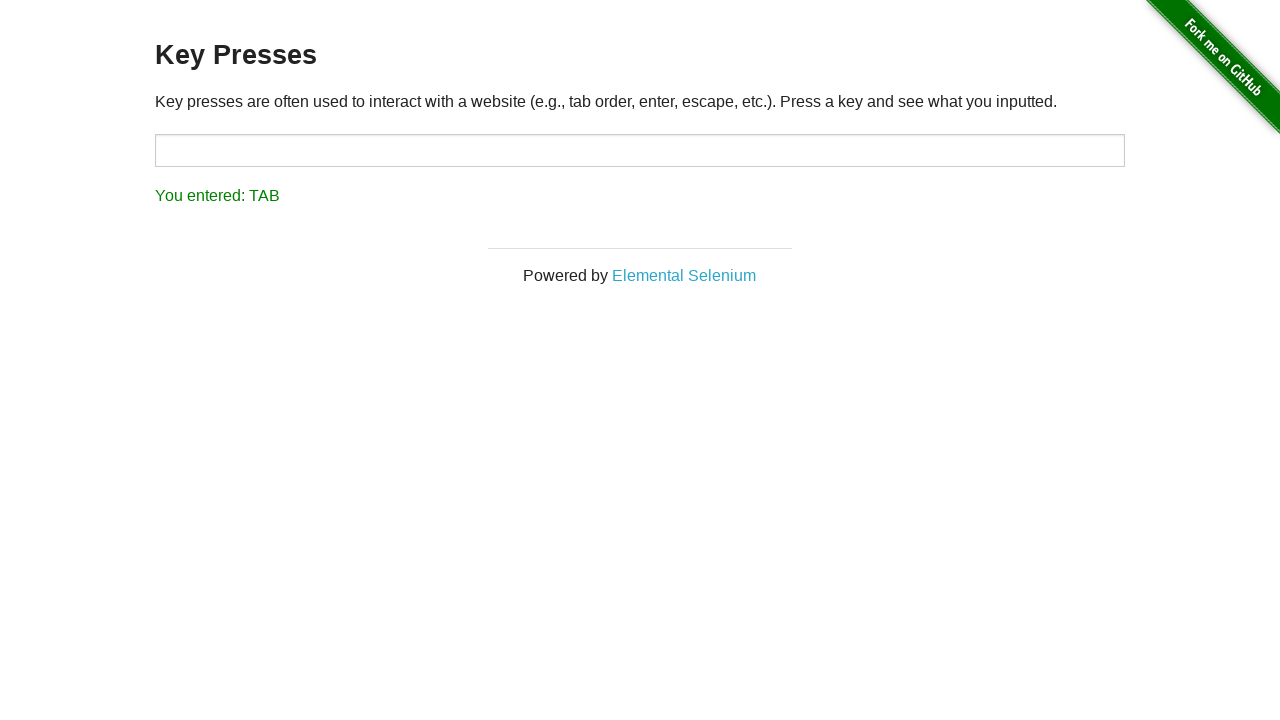

Verified result text displays 'You entered: TAB'
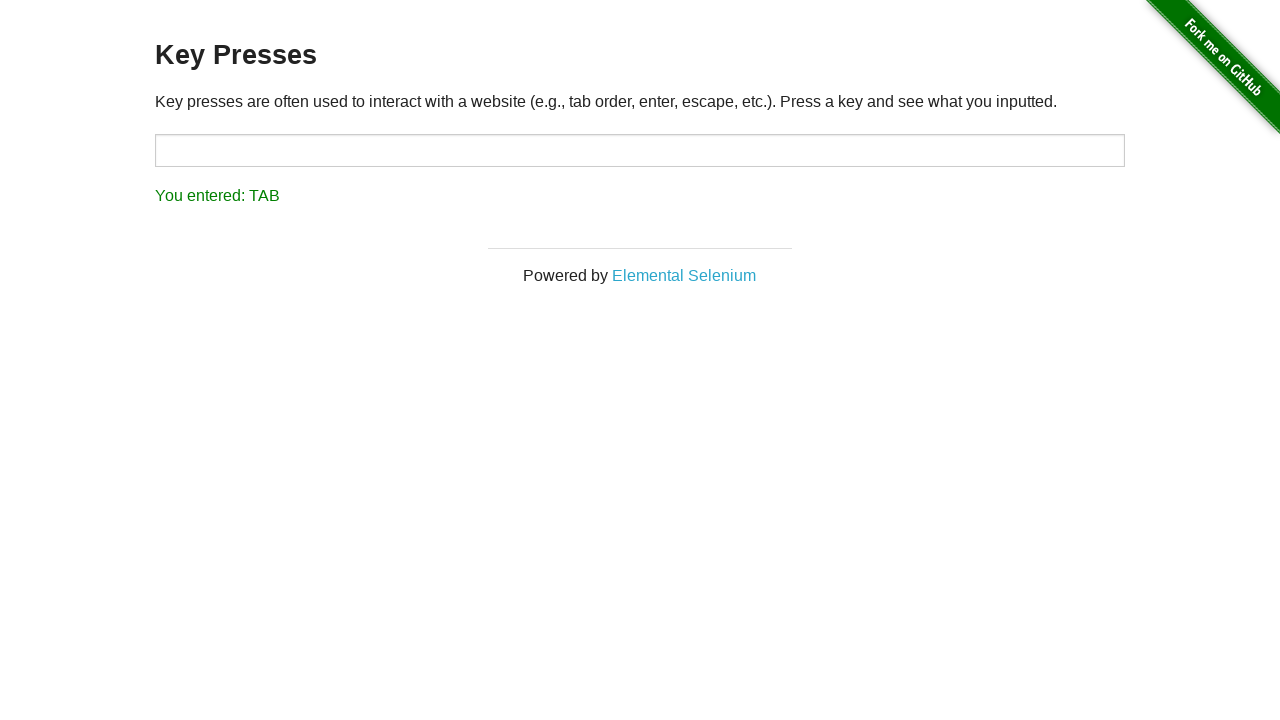

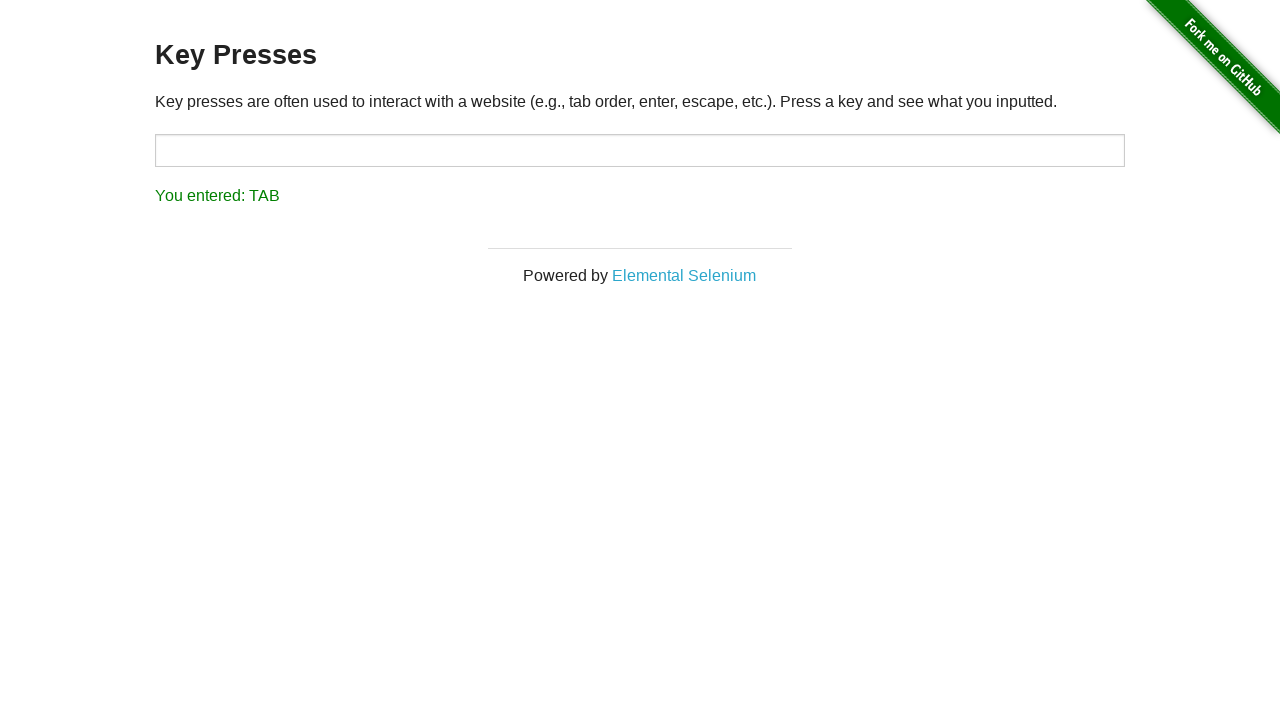